Tests the search functionality on a Japanese government procurement portal by entering a search query and waiting for results to load

Starting URL: https://www.p-portal.go.jp/pps-web-biz/UAA01/OAA0101

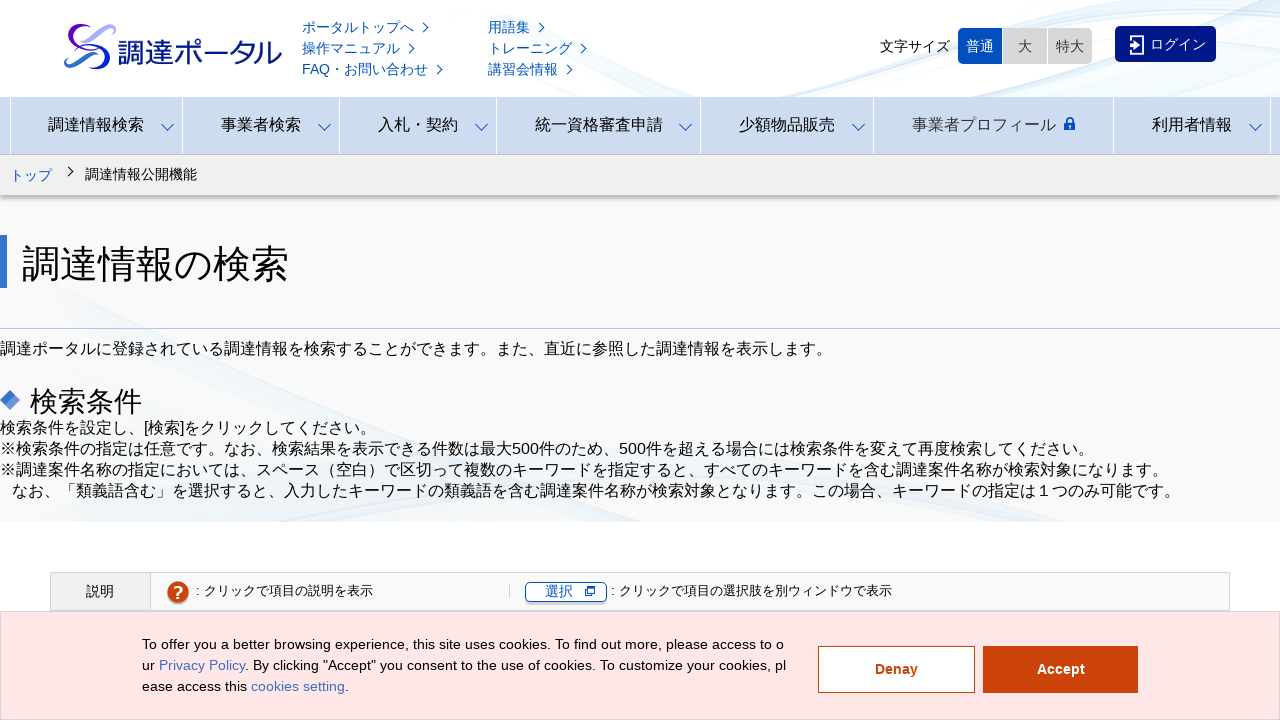

Entered search query '教育' in the search box on #case-name
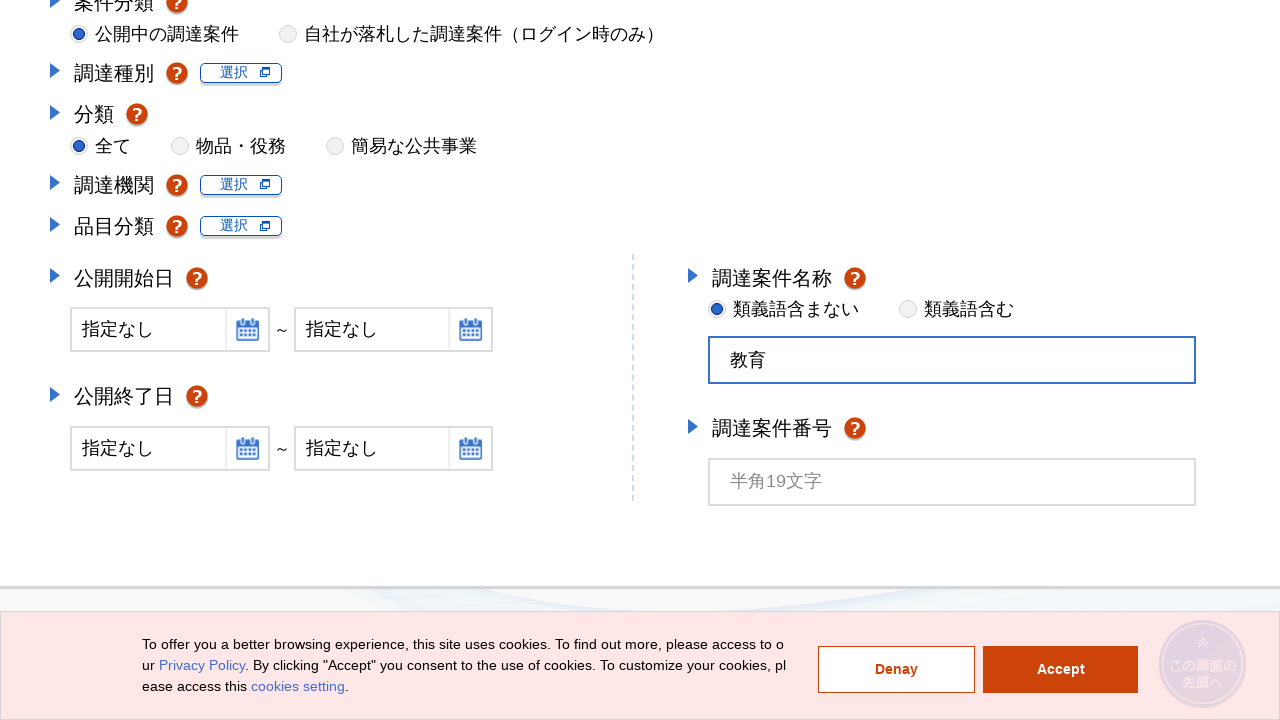

Clicked the search button to initiate search at (1155, 466) on #OAA0102
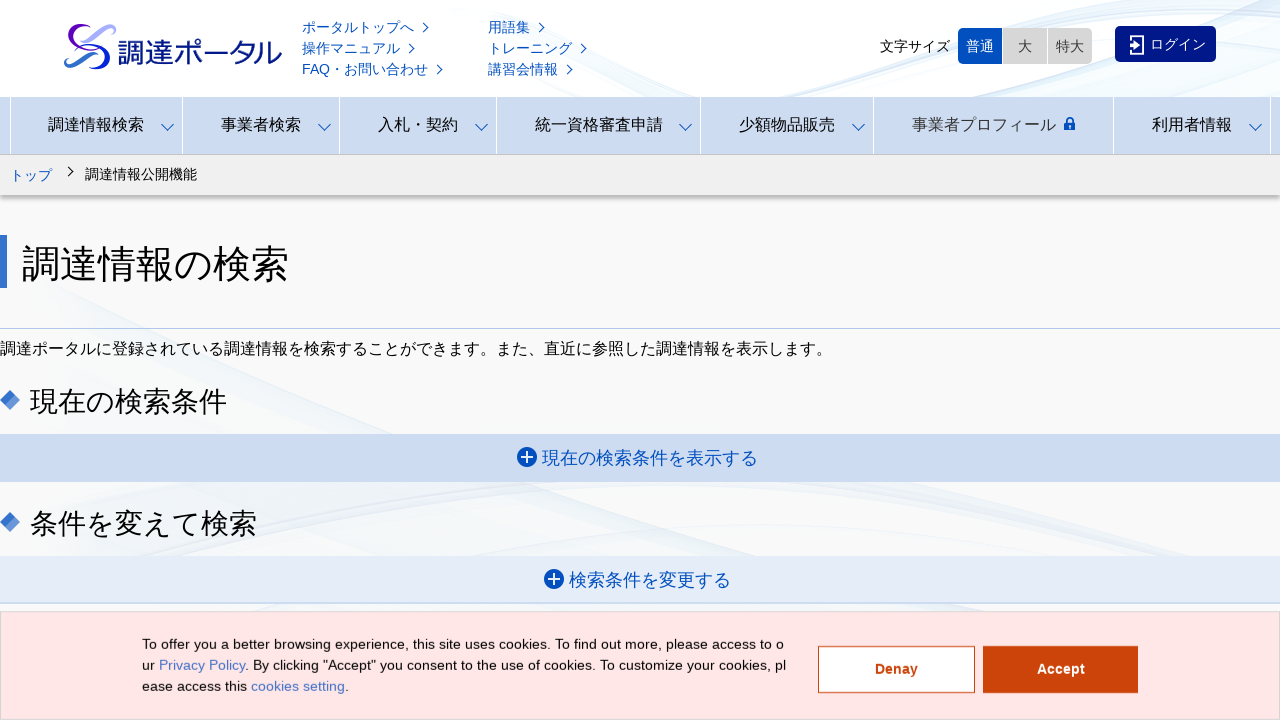

Search results table loaded successfully
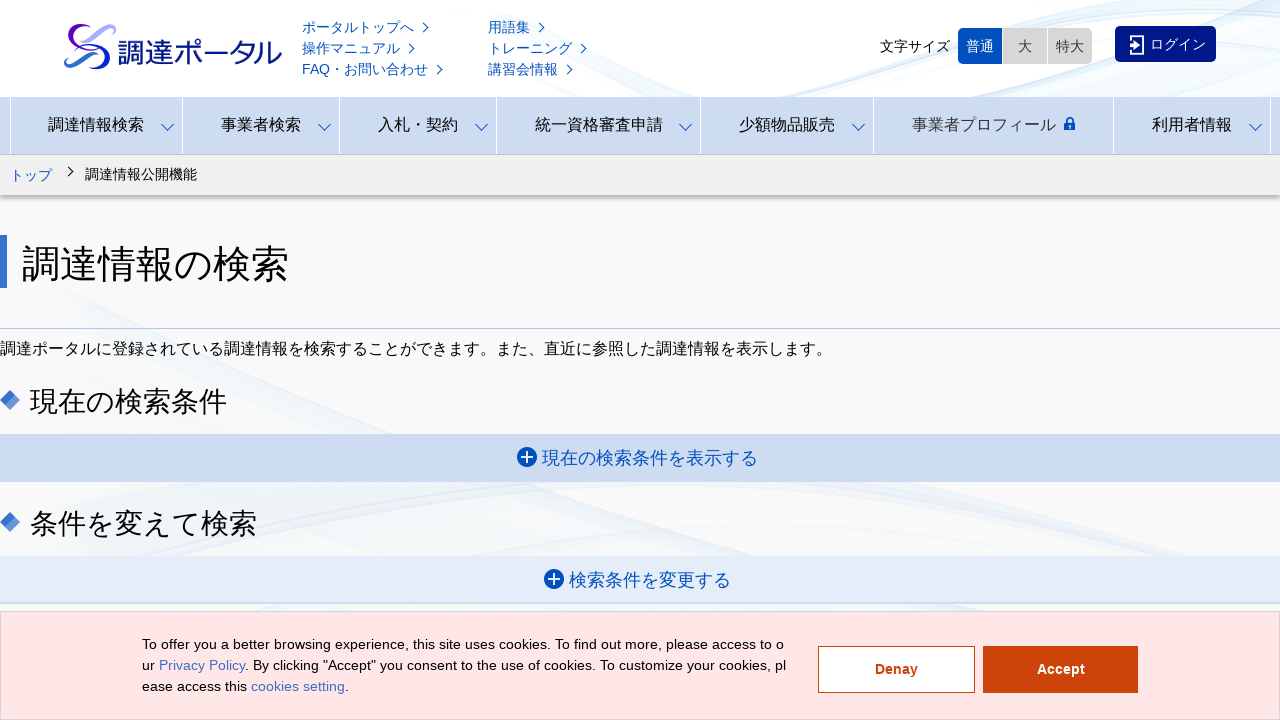

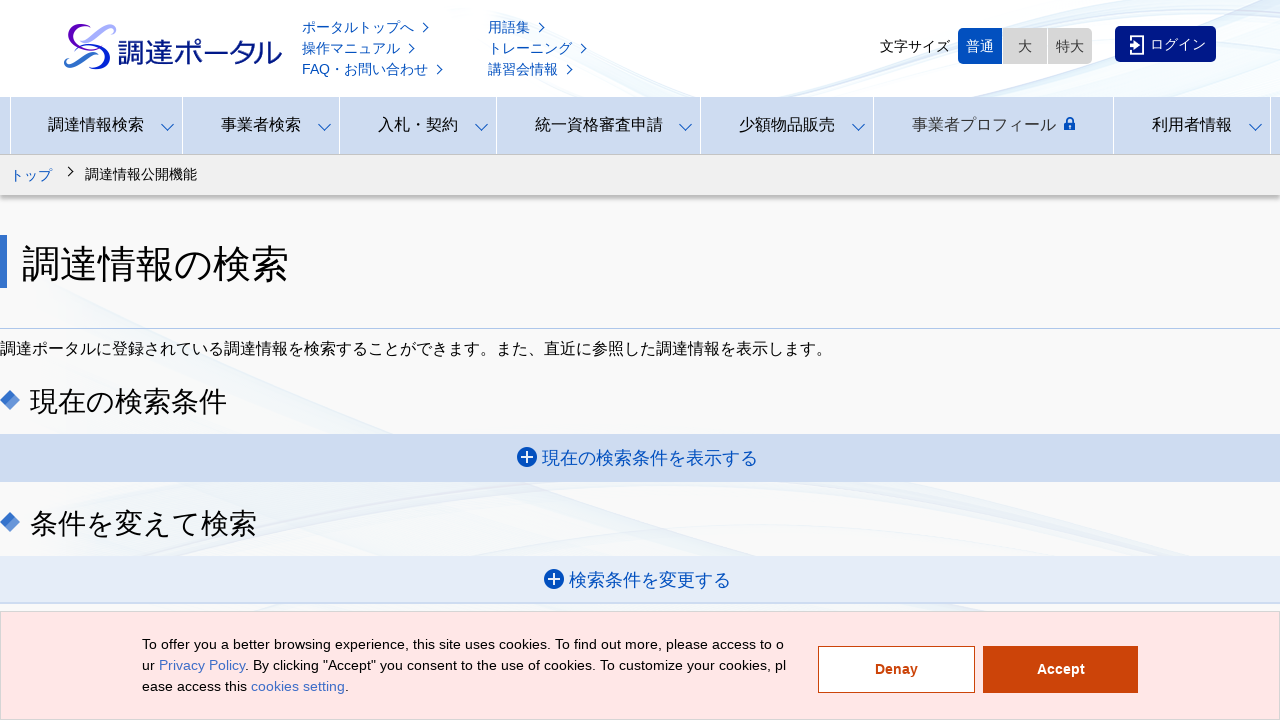